Tests XPath sibling traversal by locating a button element using the following-sibling axis and retrieving its text content from a practice automation page.

Starting URL: https://www.rahulshettyacademy.com/AutomationPractice/

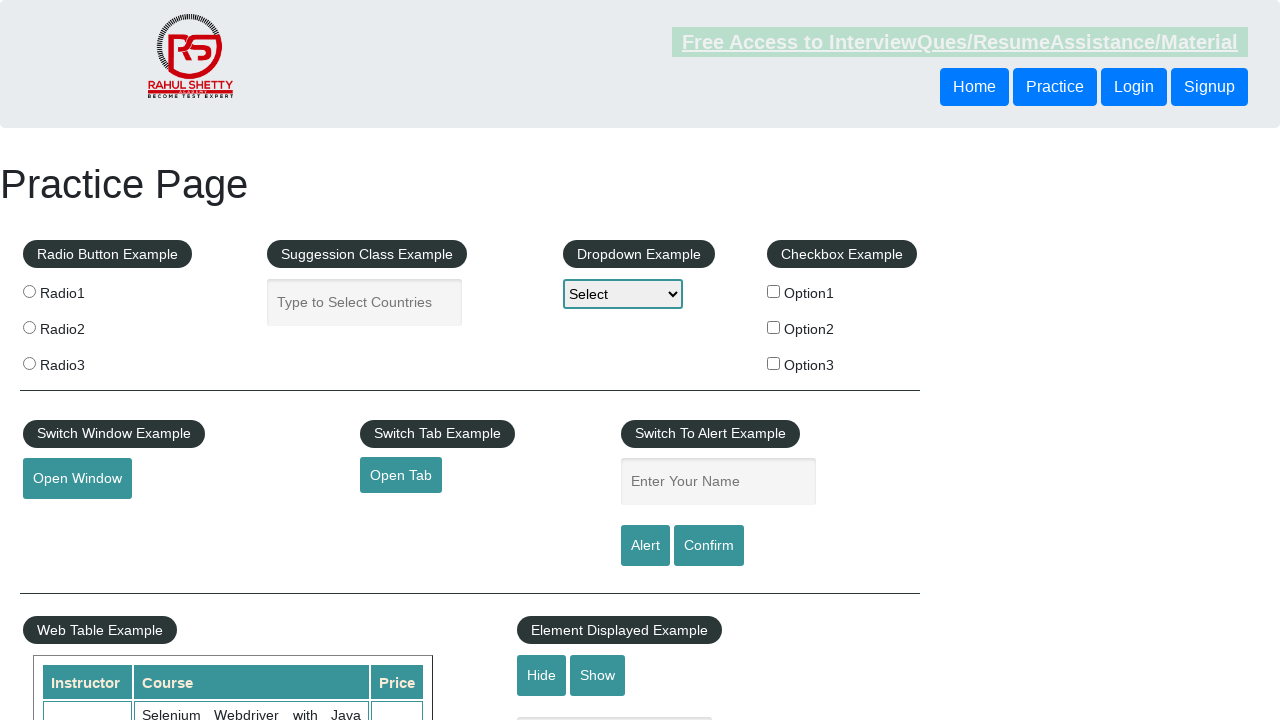

Navigated to Rahul Shetty Academy automation practice page
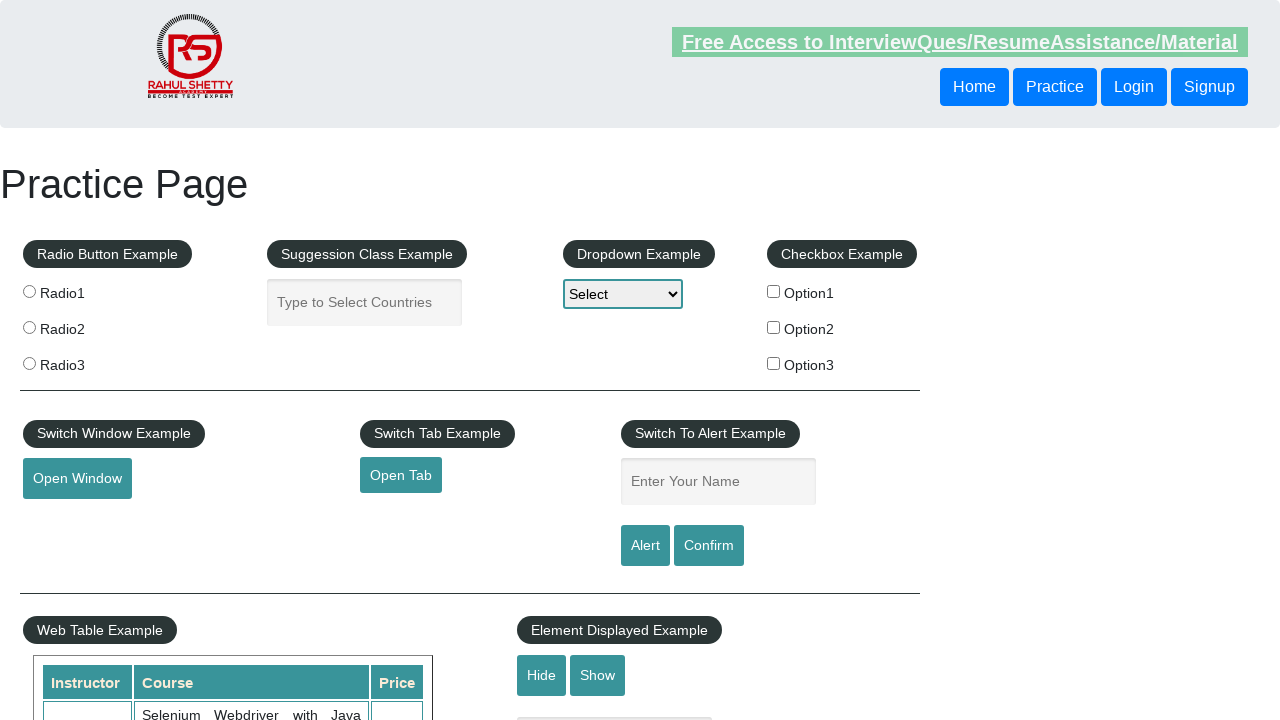

Located sibling button element using XPath following-sibling axis
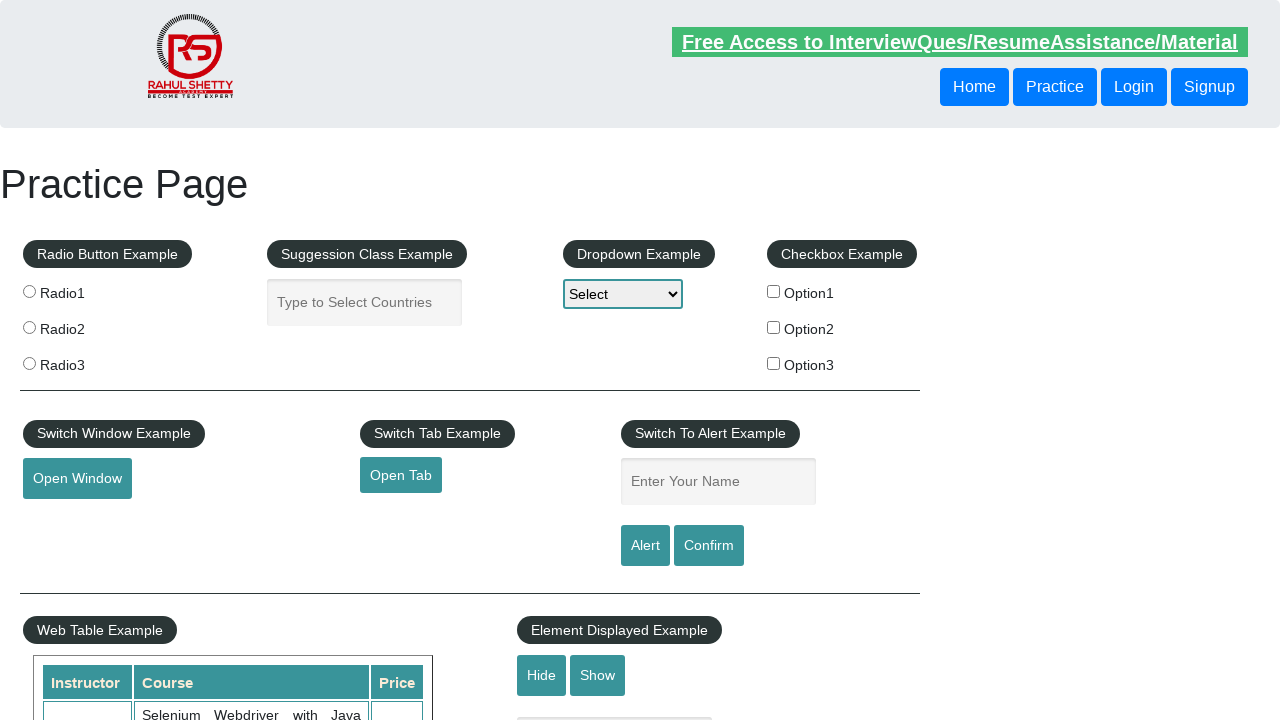

Sibling button became visible
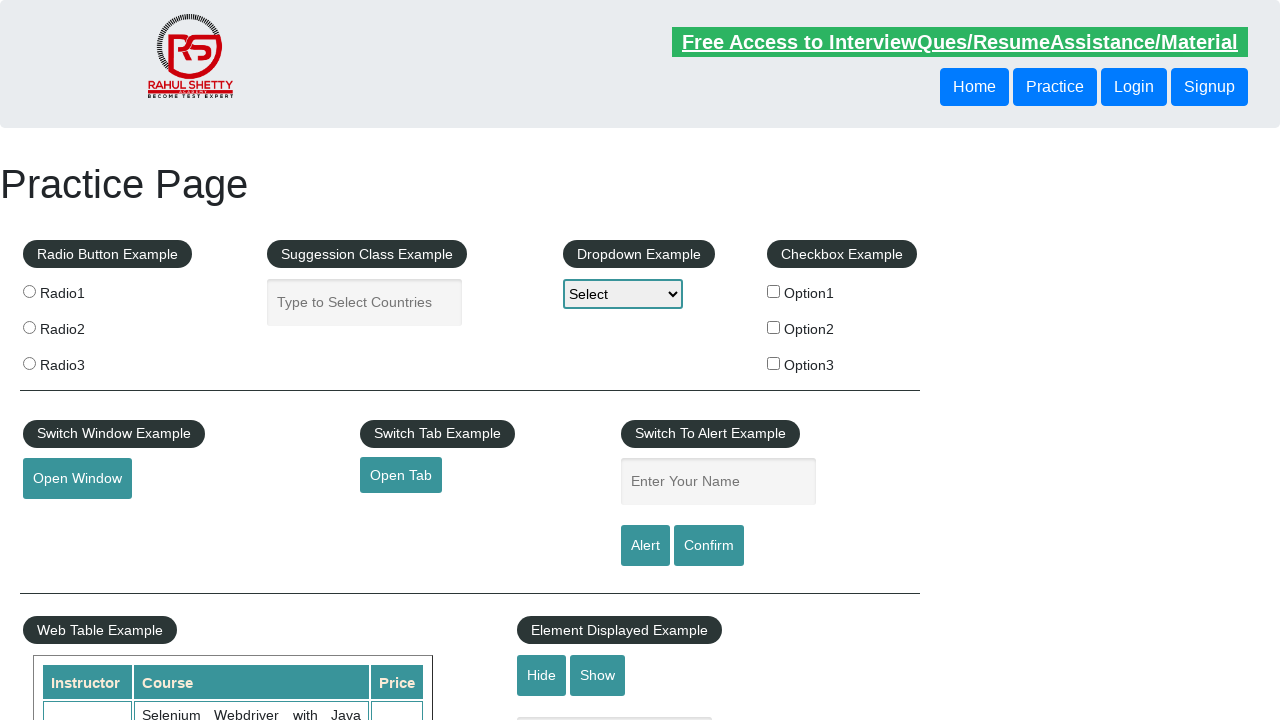

Retrieved sibling button text content: 'Login'
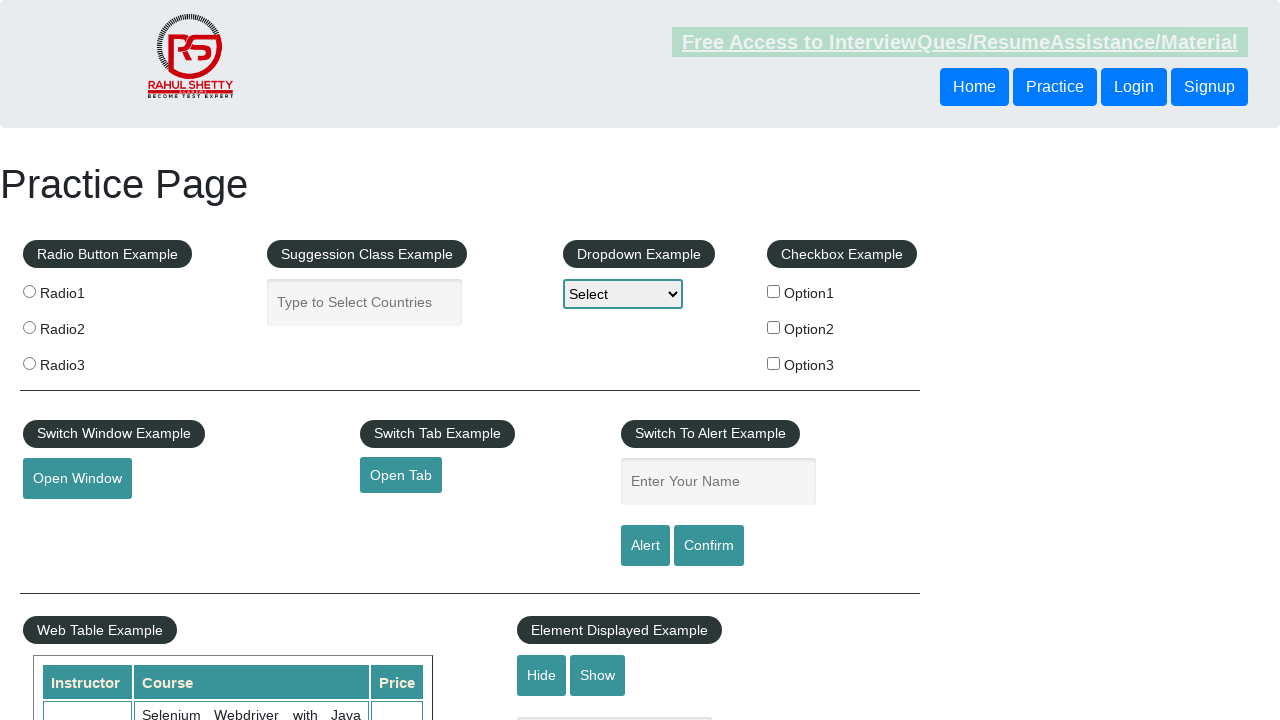

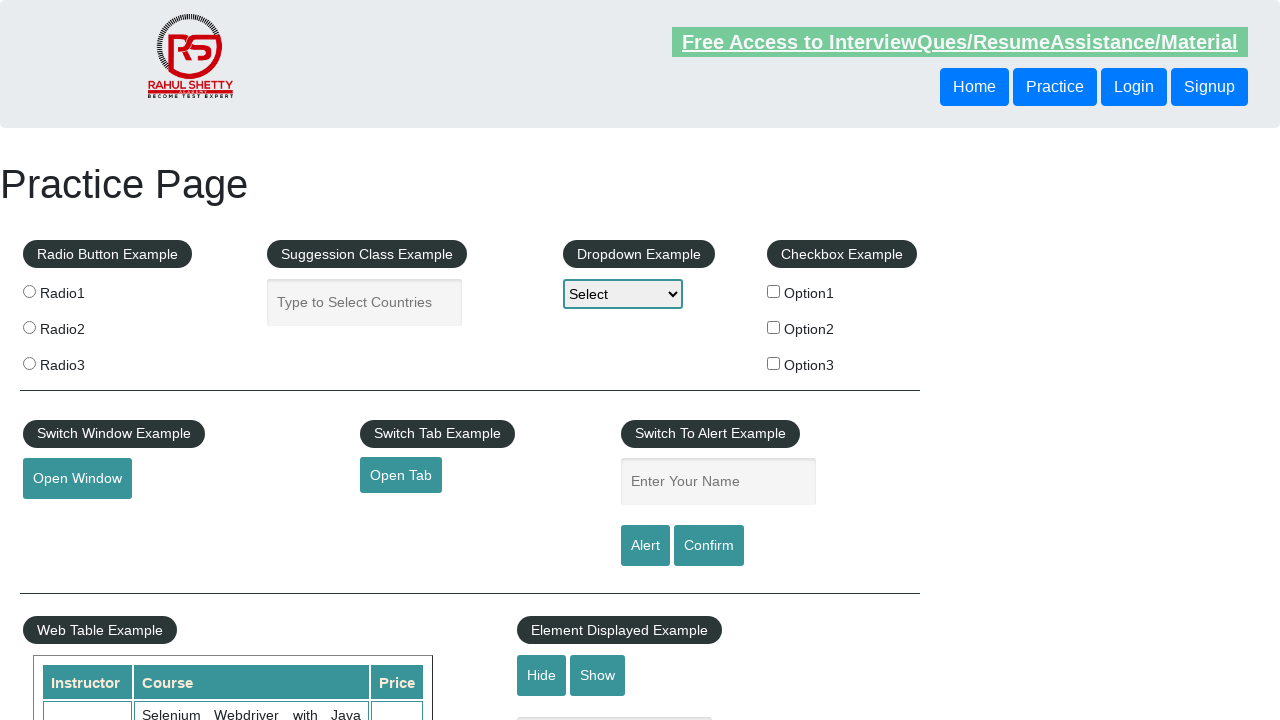